Navigates to the RedBus website homepage and verifies the page loads successfully

Starting URL: https://www.redbus.com/

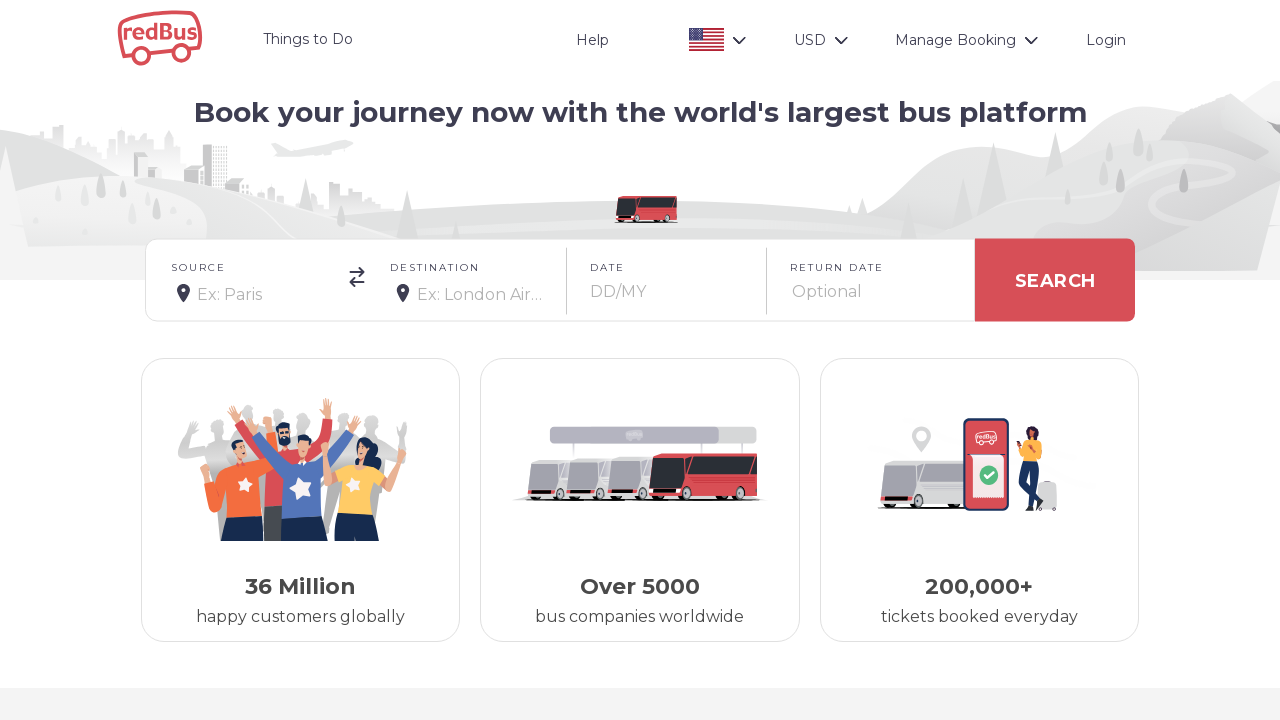

Waited for page DOM content to load
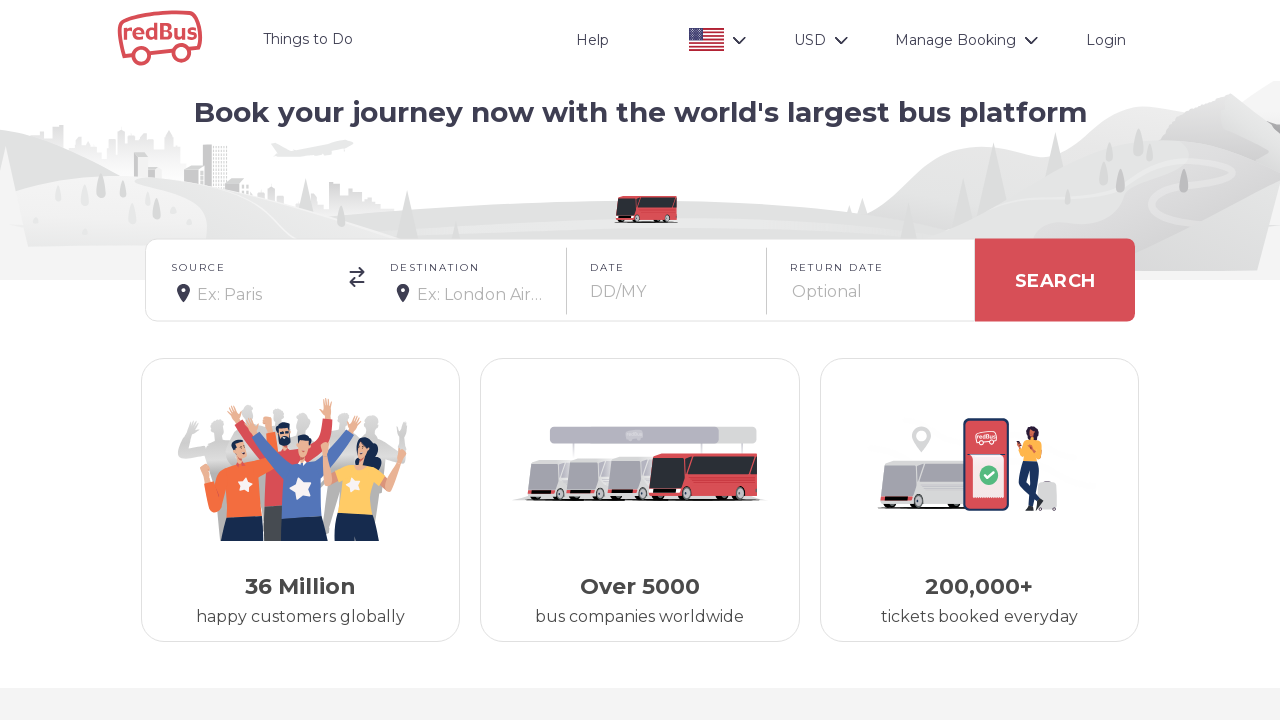

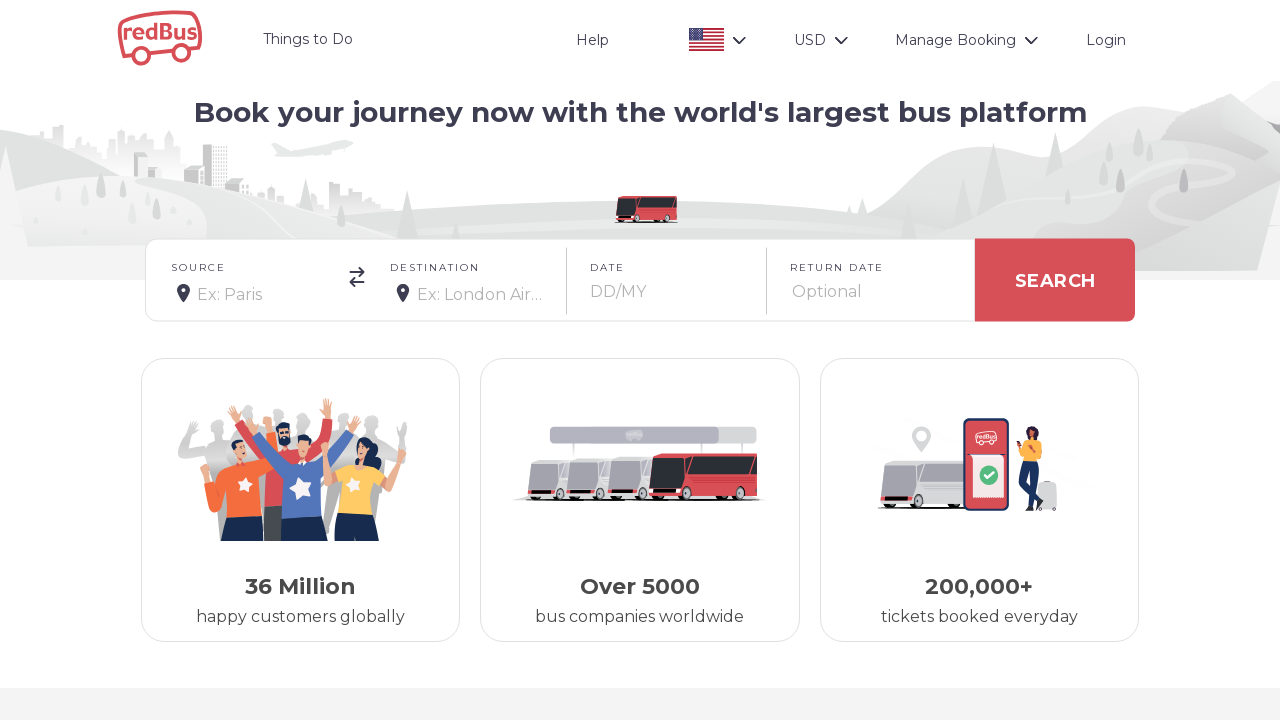